Tests drag and drop functionality on jQuery UI's draggable demo page by switching to an iframe and dragging an element to a new position

Starting URL: https://jqueryui.com/draggable/

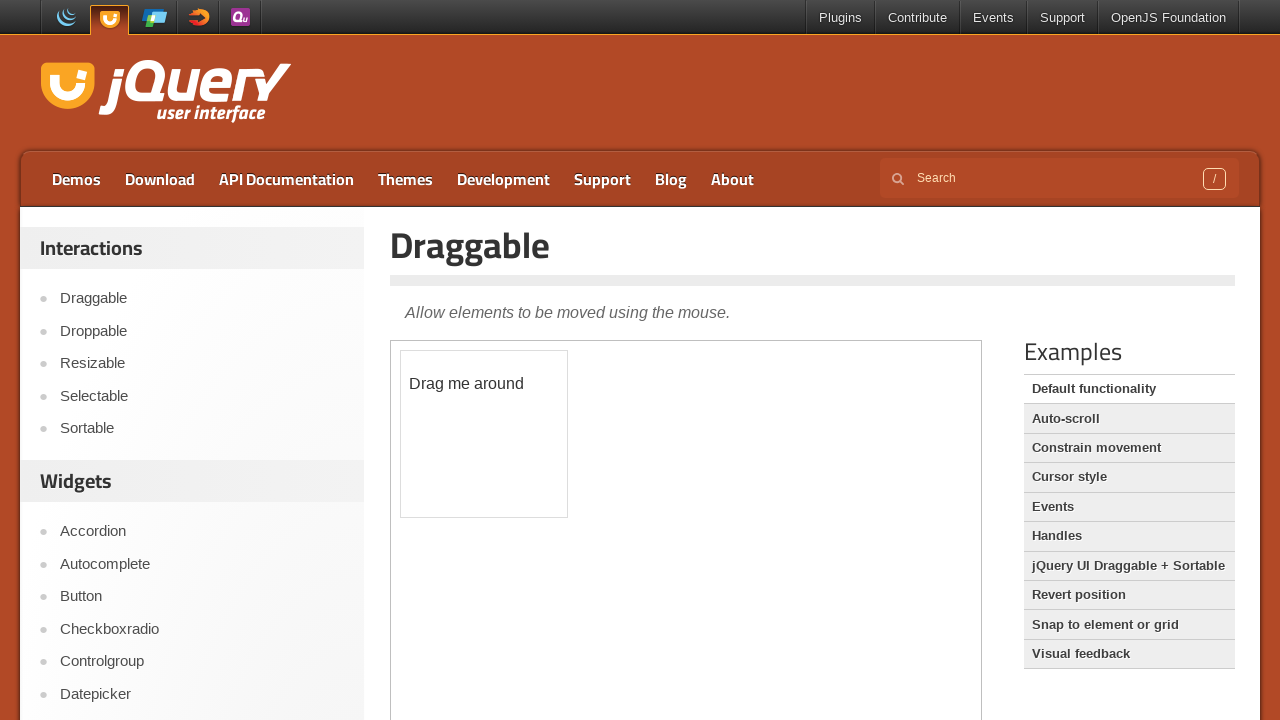

Navigated to jQuery UI draggable demo page
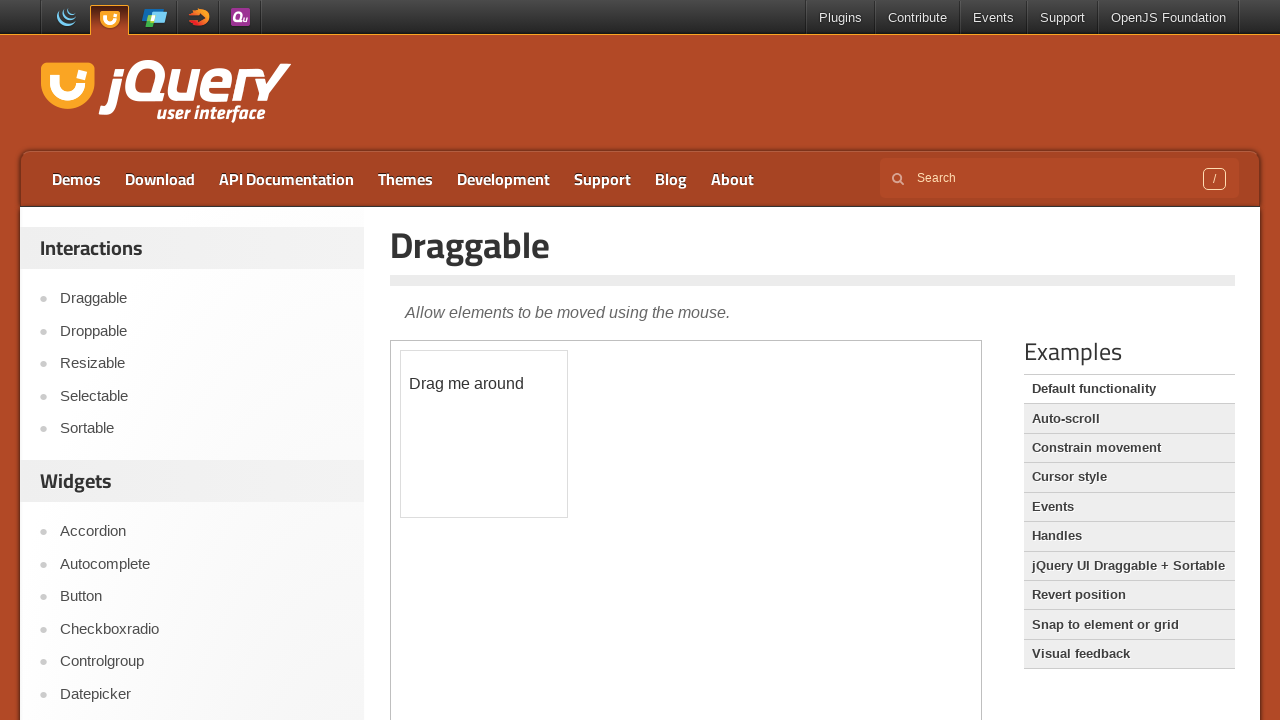

Located demo iframe
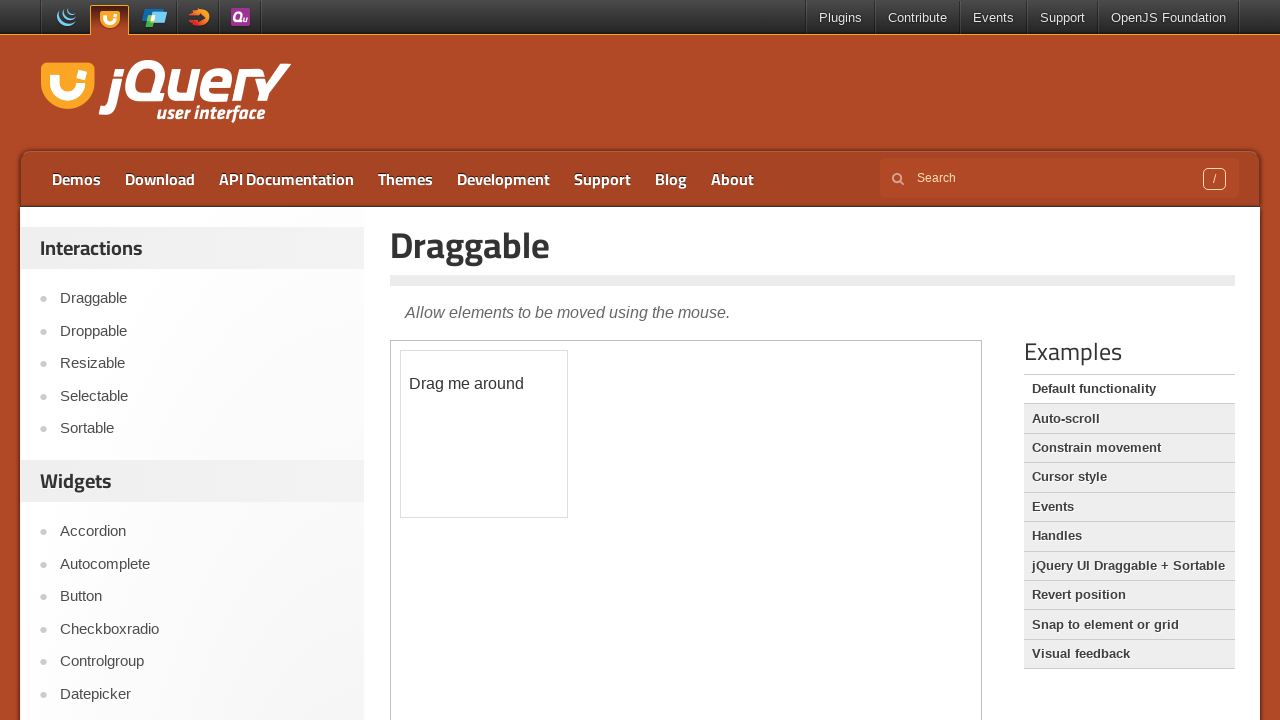

Located draggable element with id 'draggable'
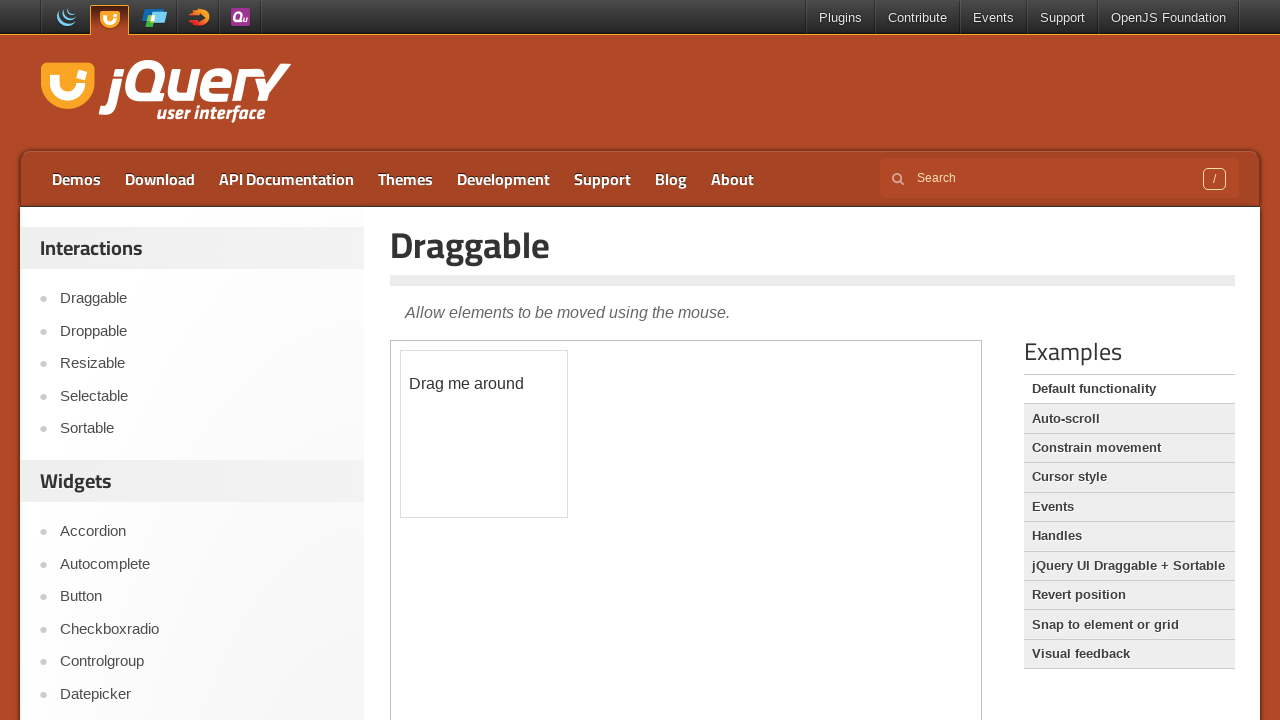

Dragged element 150px right and 100px down at (551, 451)
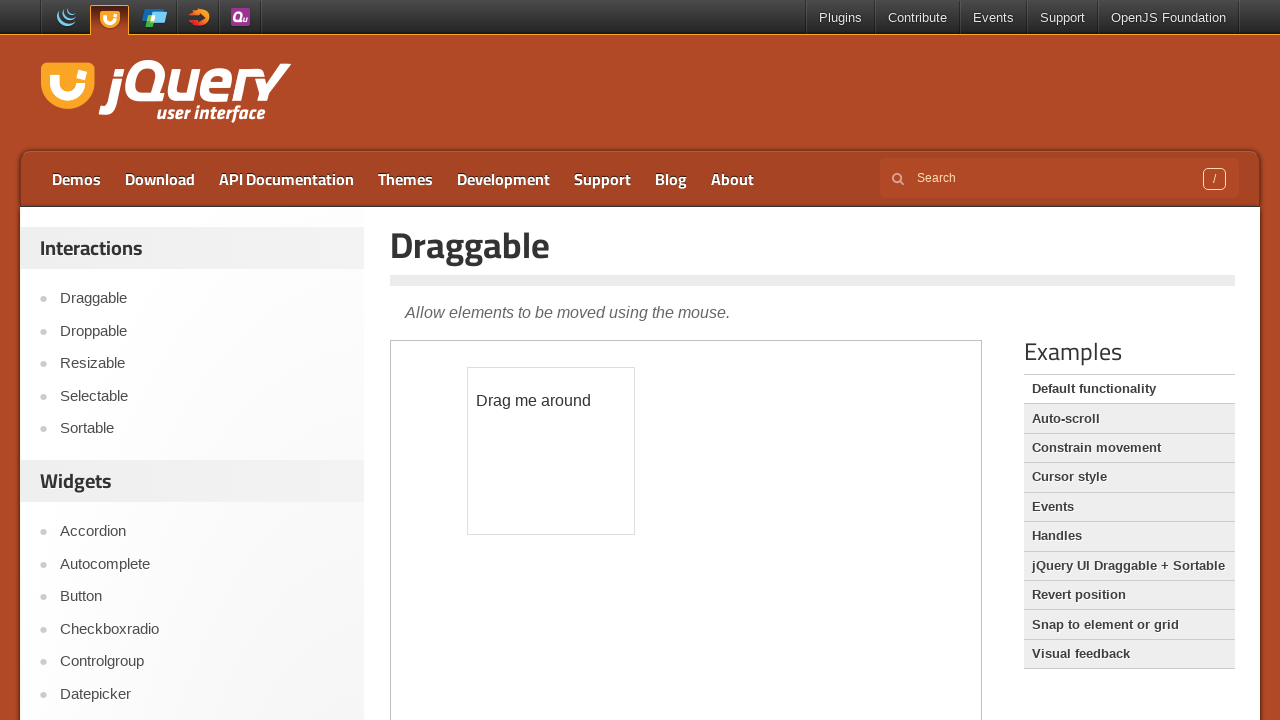

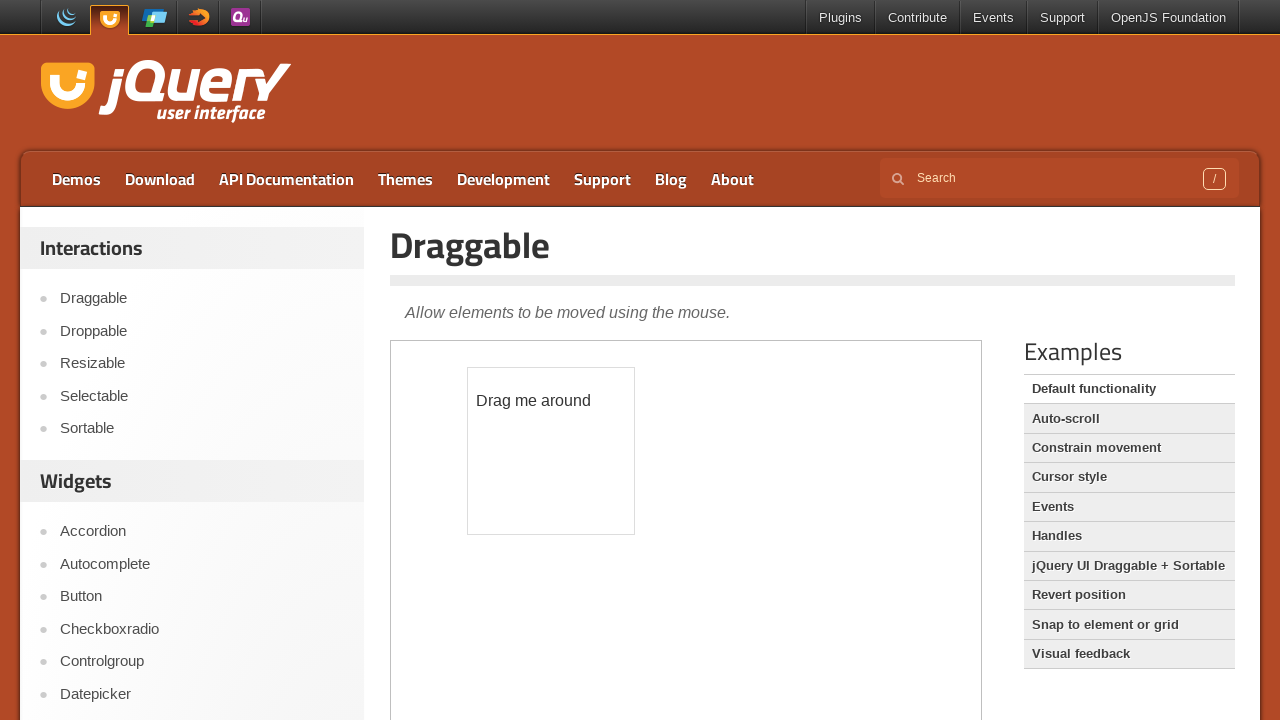